Navigates to the OrangeHRM demo site and verifies the page loads by checking the page title and URL are accessible.

Starting URL: https://opensource-demo.orangehrmlive.com/

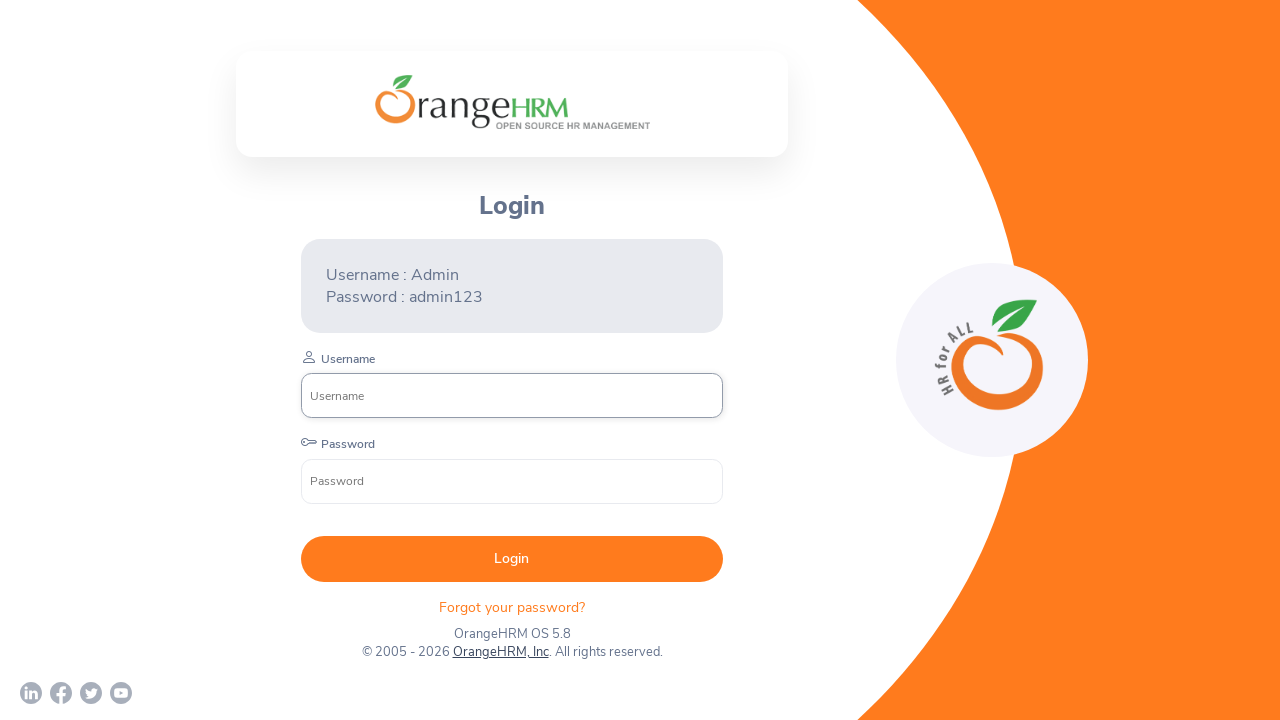

Waited for page to reach domcontentloaded state
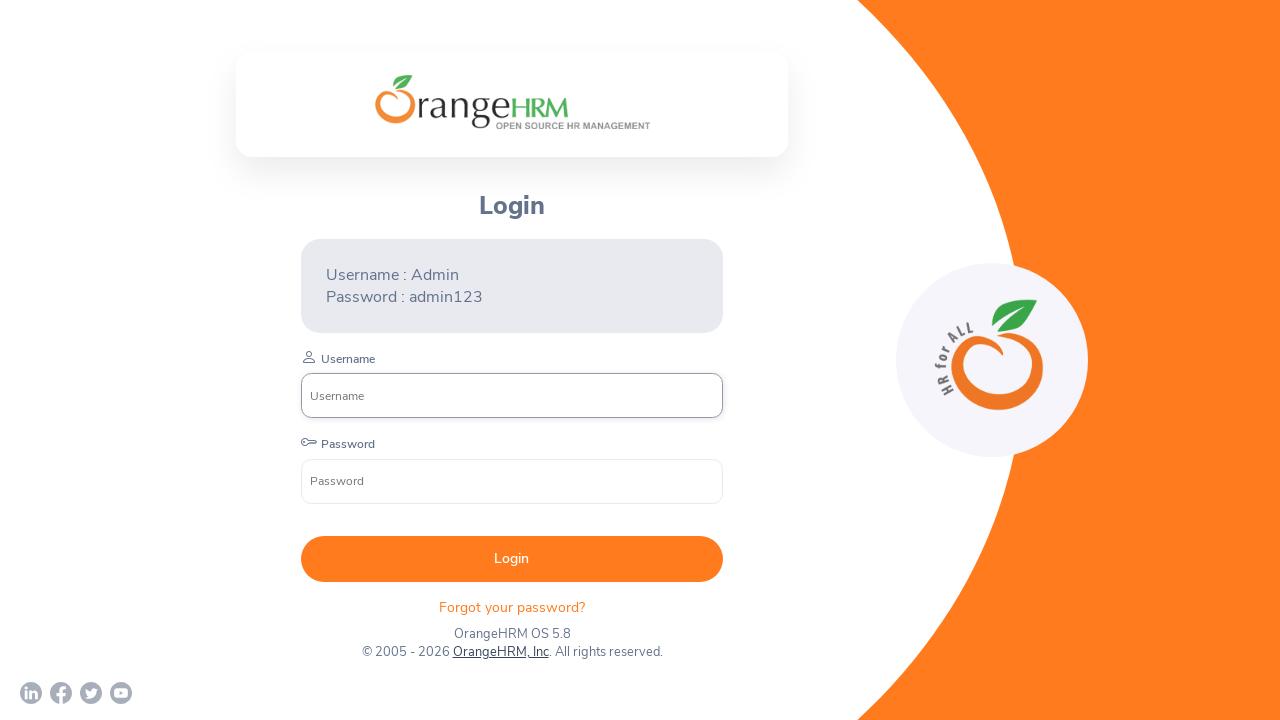

Retrieved page title: 'OrangeHRM'
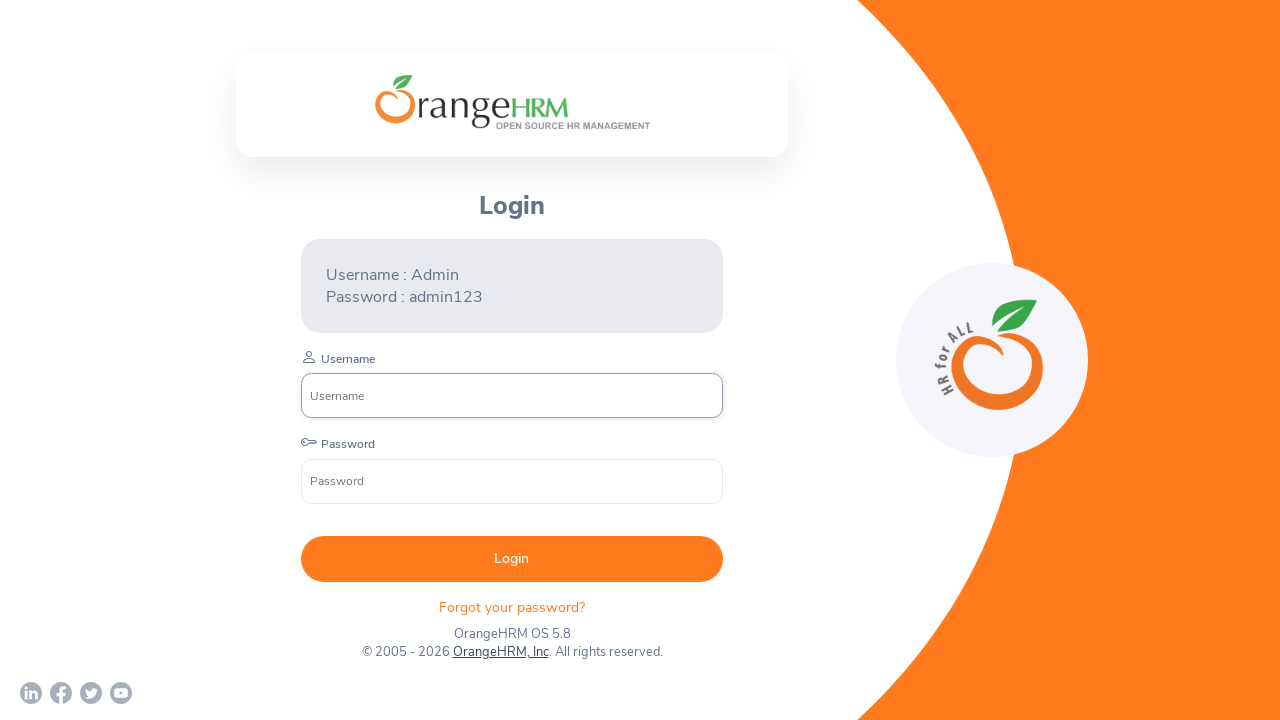

Retrieved page URL: 'https://opensource-demo.orangehrmlive.com/web/index.php/auth/login'
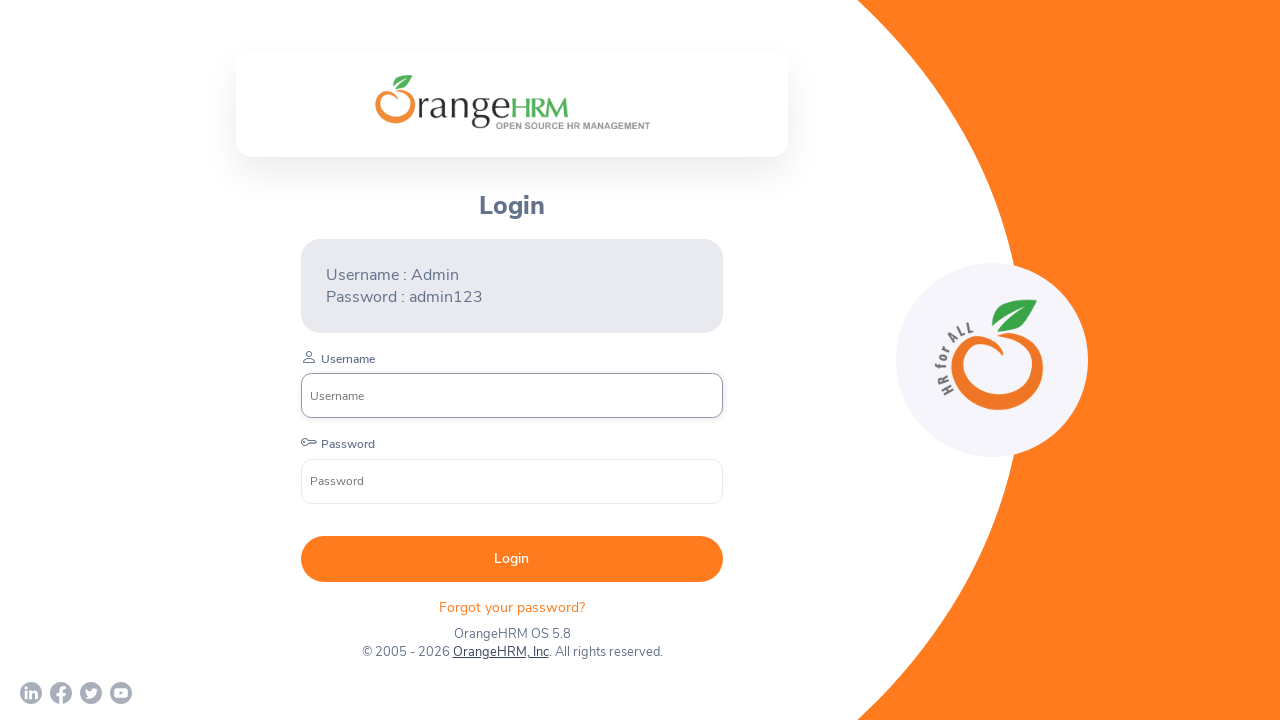

Verified URL contains 'orangehrm' - page loaded successfully
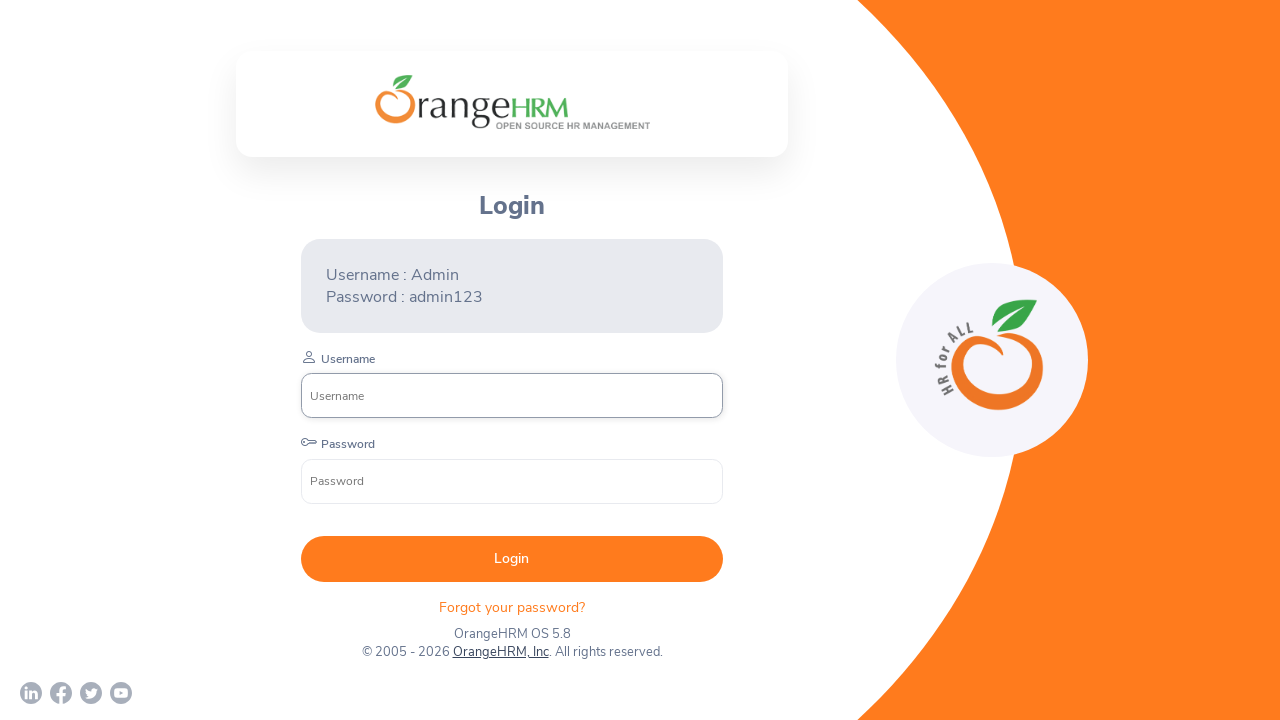

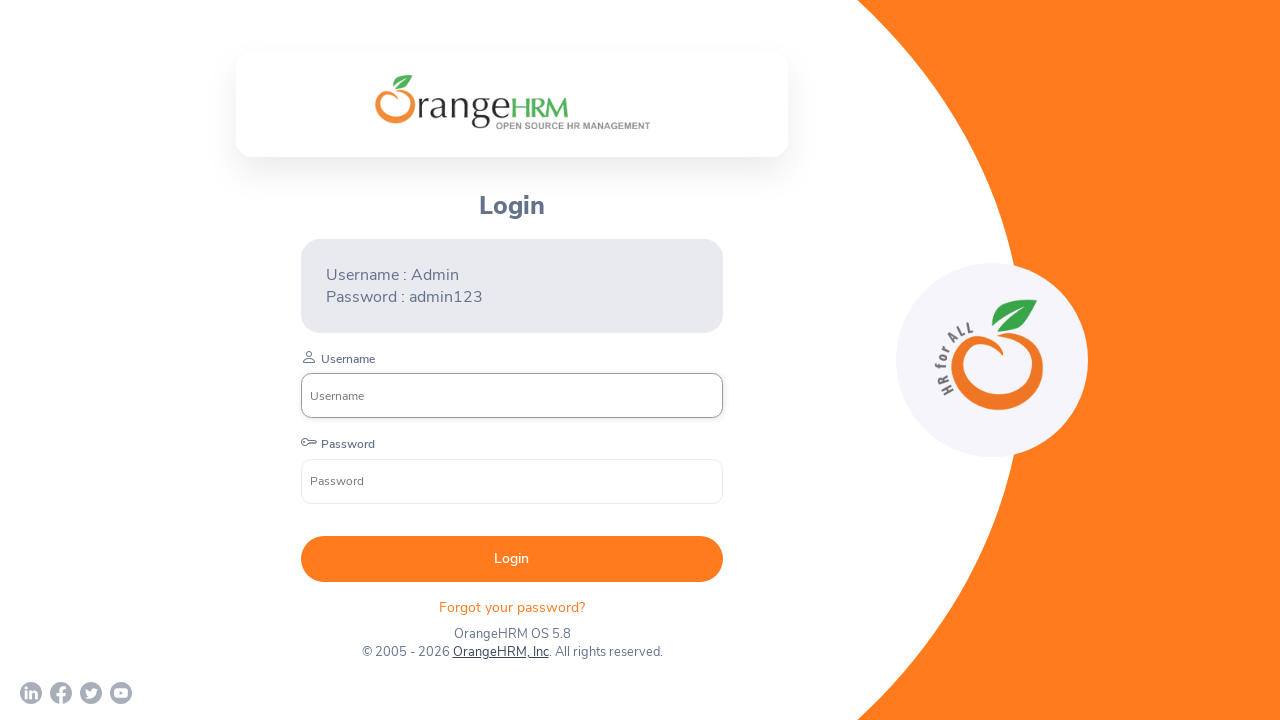